Tests dynamic control functionality by clicking the Enable button and verifying that the "It's enabled!" message appears

Starting URL: https://the-internet.herokuapp.com/dynamic_controls

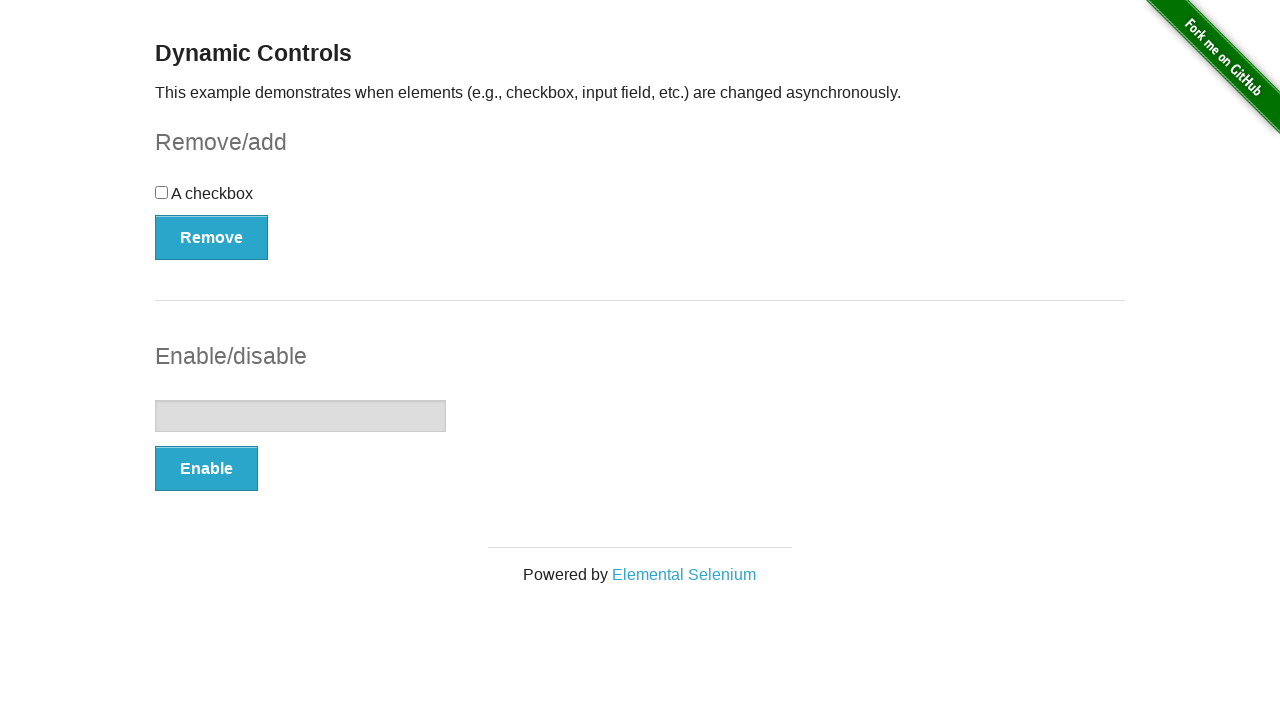

Clicked the Enable button at (206, 469) on button:has-text('Enable')
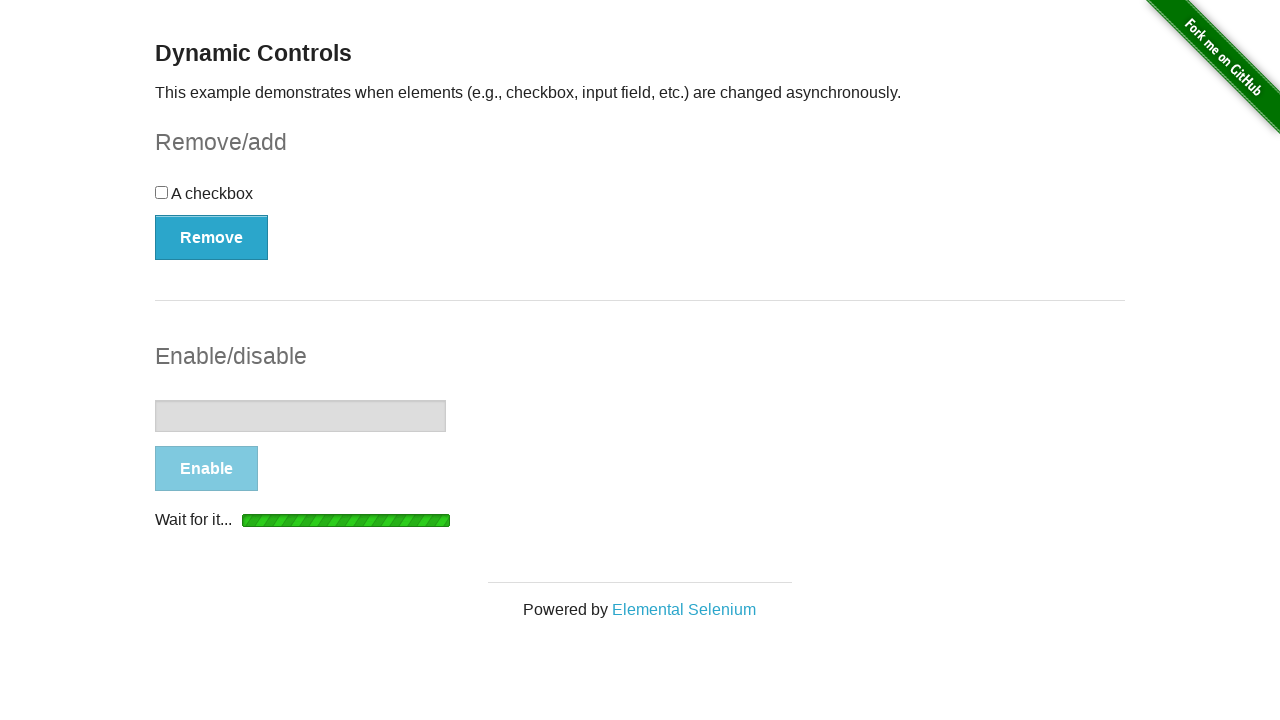

Verified that the "It's enabled!" message appeared
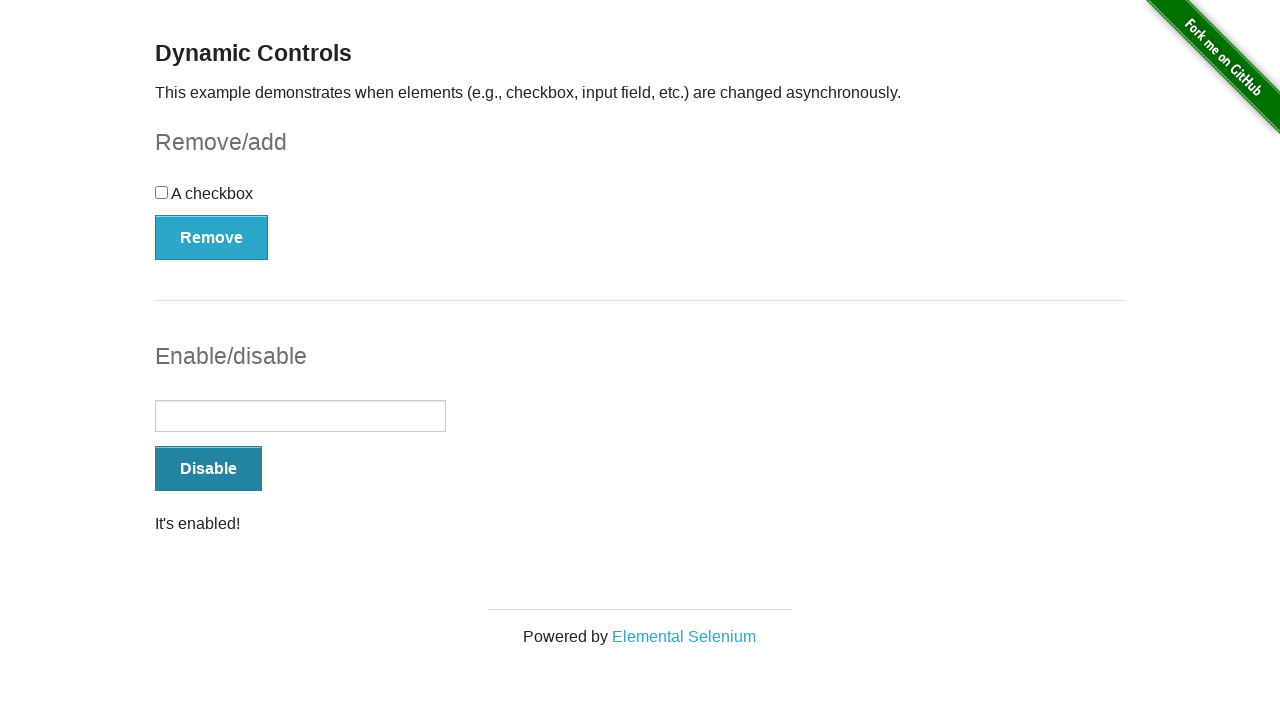

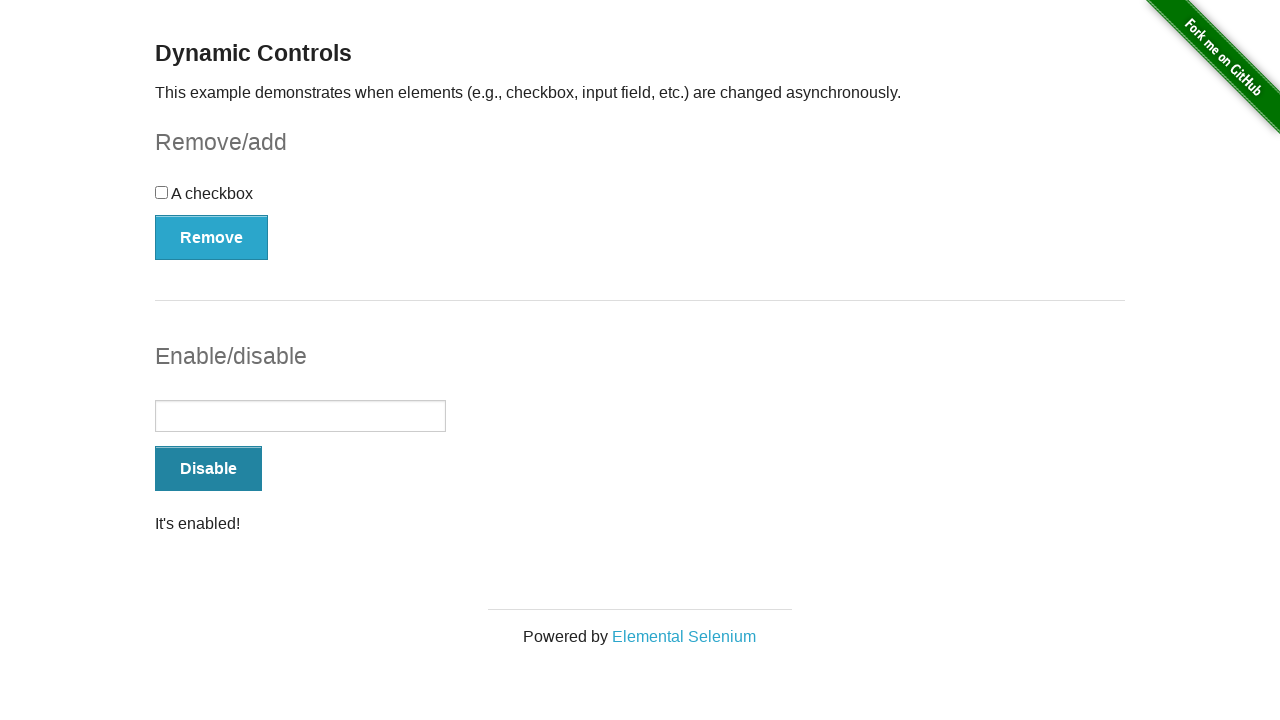